Scrolls the page to bring a specific link into view and clicks on it to open a page in the same window

Starting URL: http://www.testdiary.com/training/selenium/selenium-test-page/

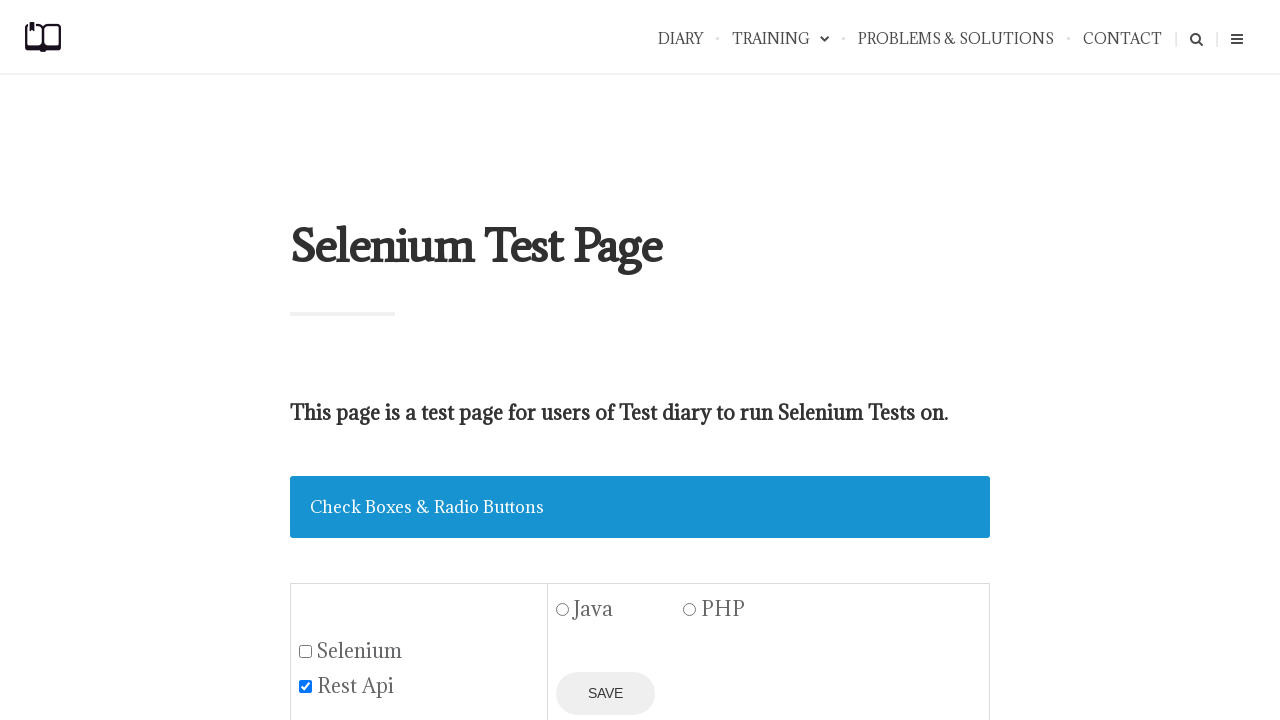

Waited for 'Open page in the same window' link to be visible
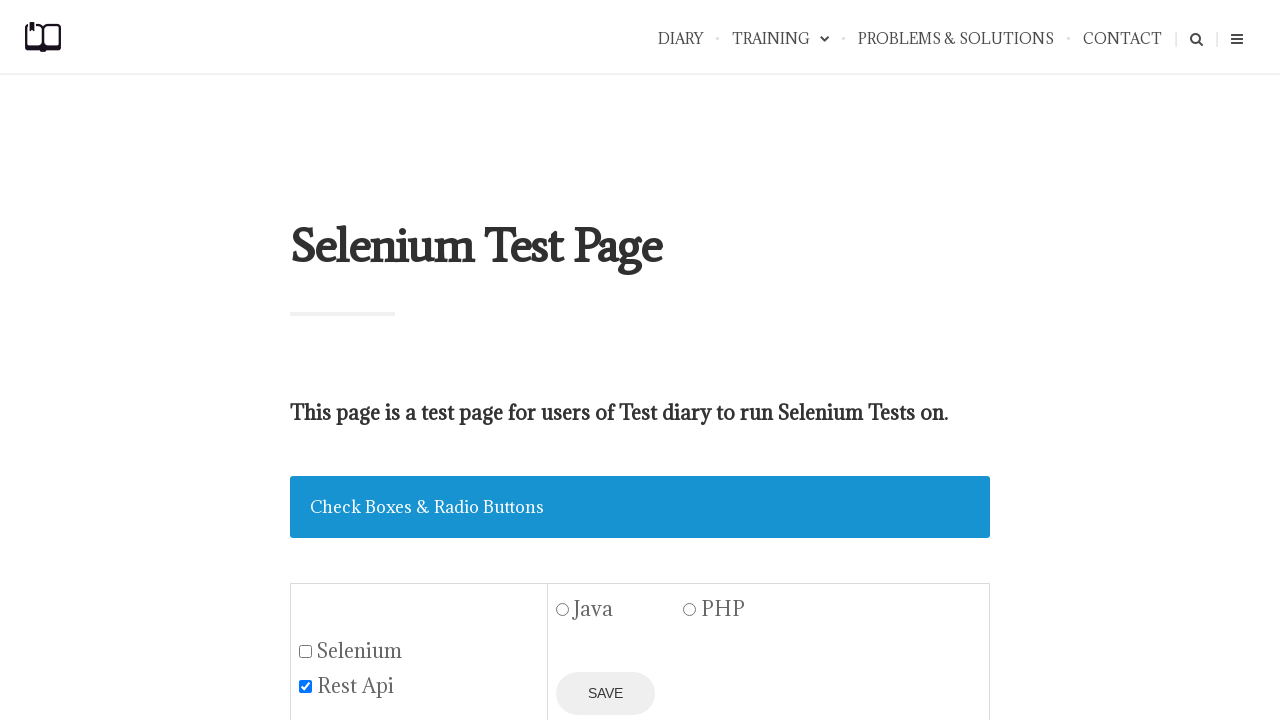

Scrolled 'Open page in the same window' link into view
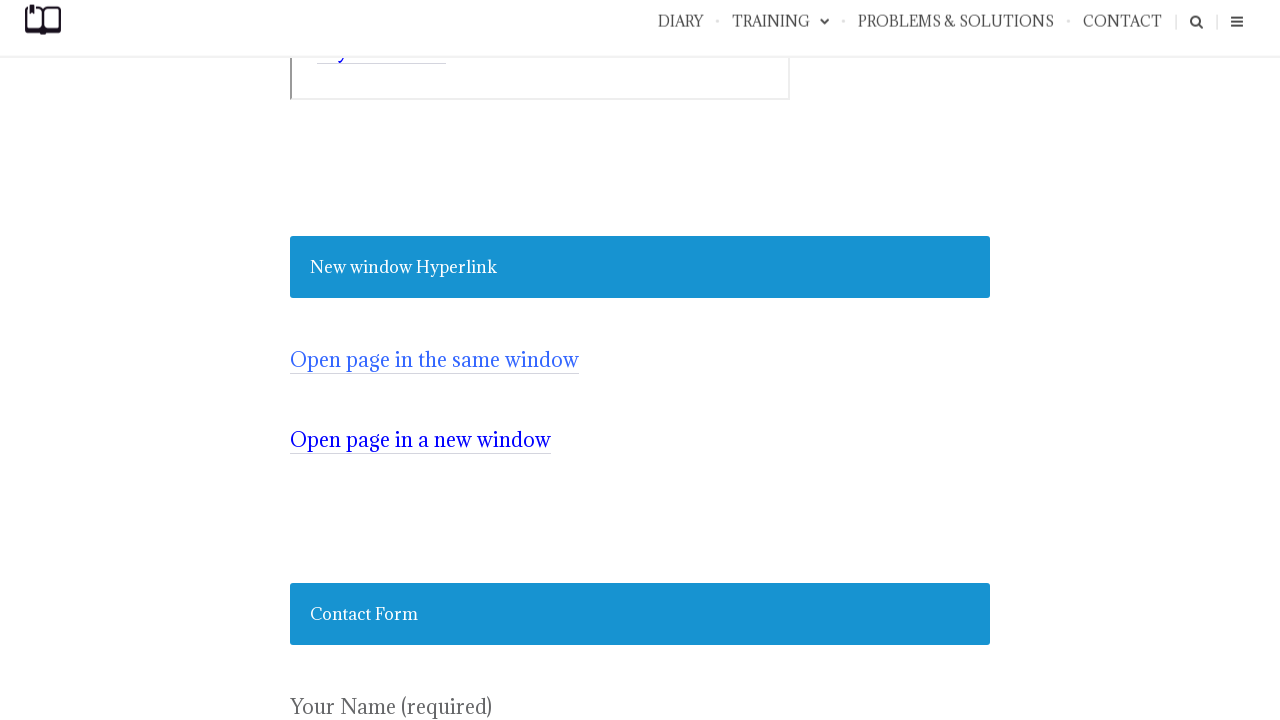

Clicked 'Open page in the same window' link to open page in same window at (434, 360) on text=Open page in the same window
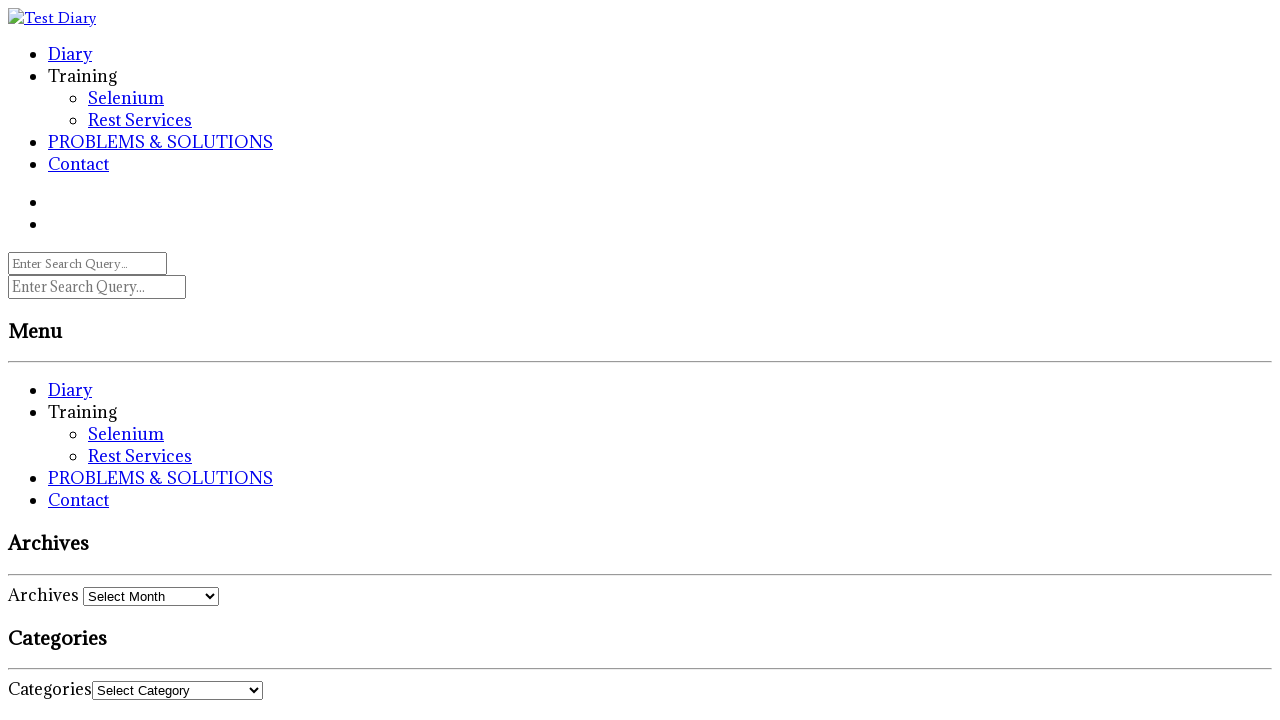

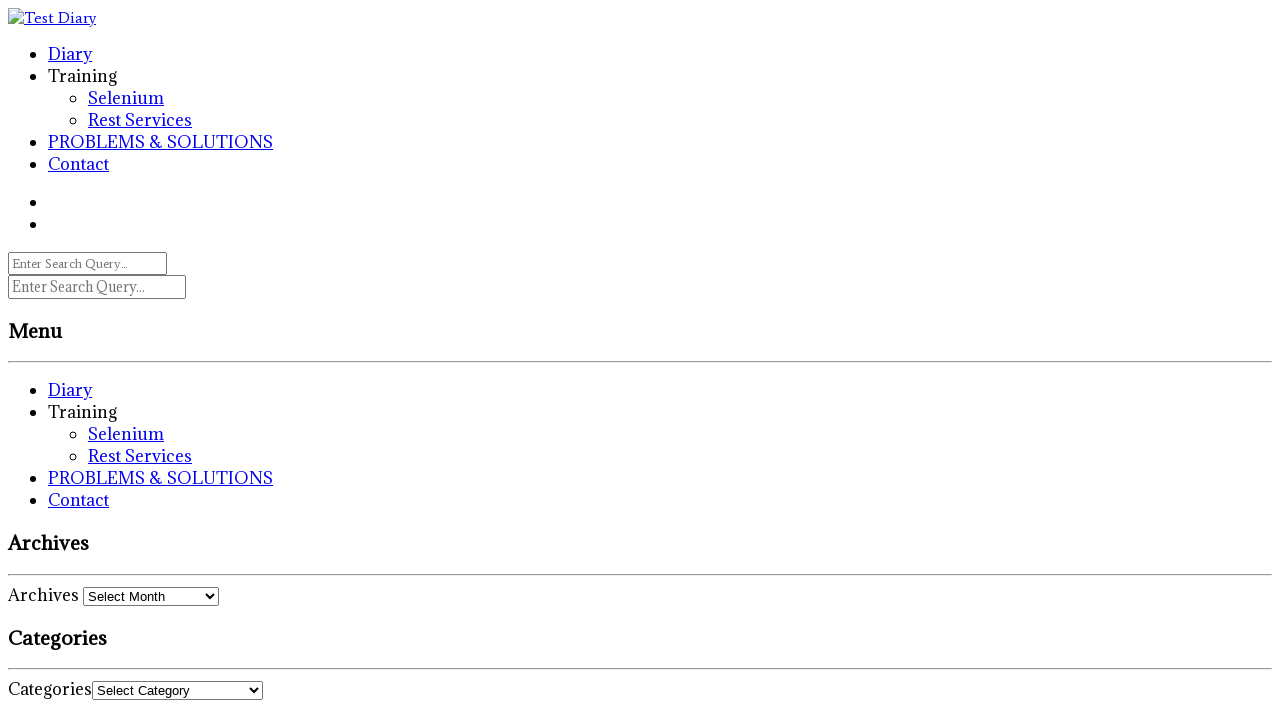